Tests page scrolling functionality by scrolling to different positions on the page using JavaScript

Starting URL: https://www.testleaf.com/

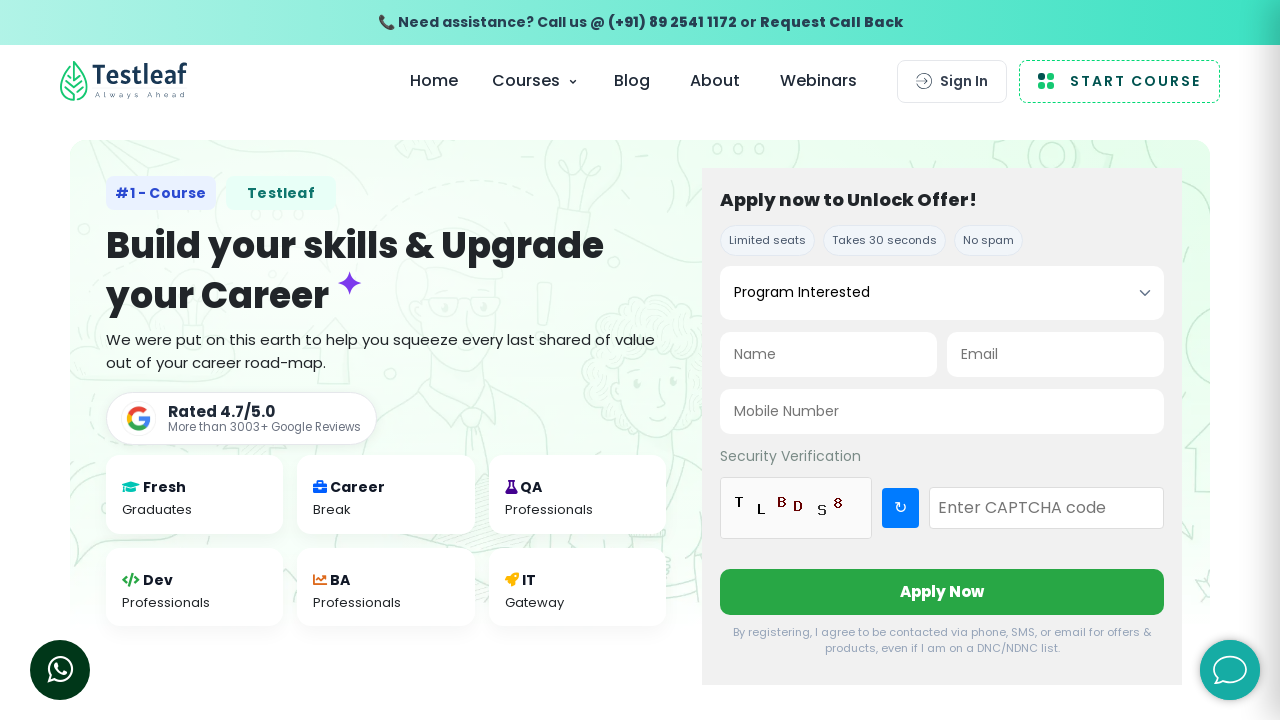

Scrolled down by 1000 pixels using JavaScript executor
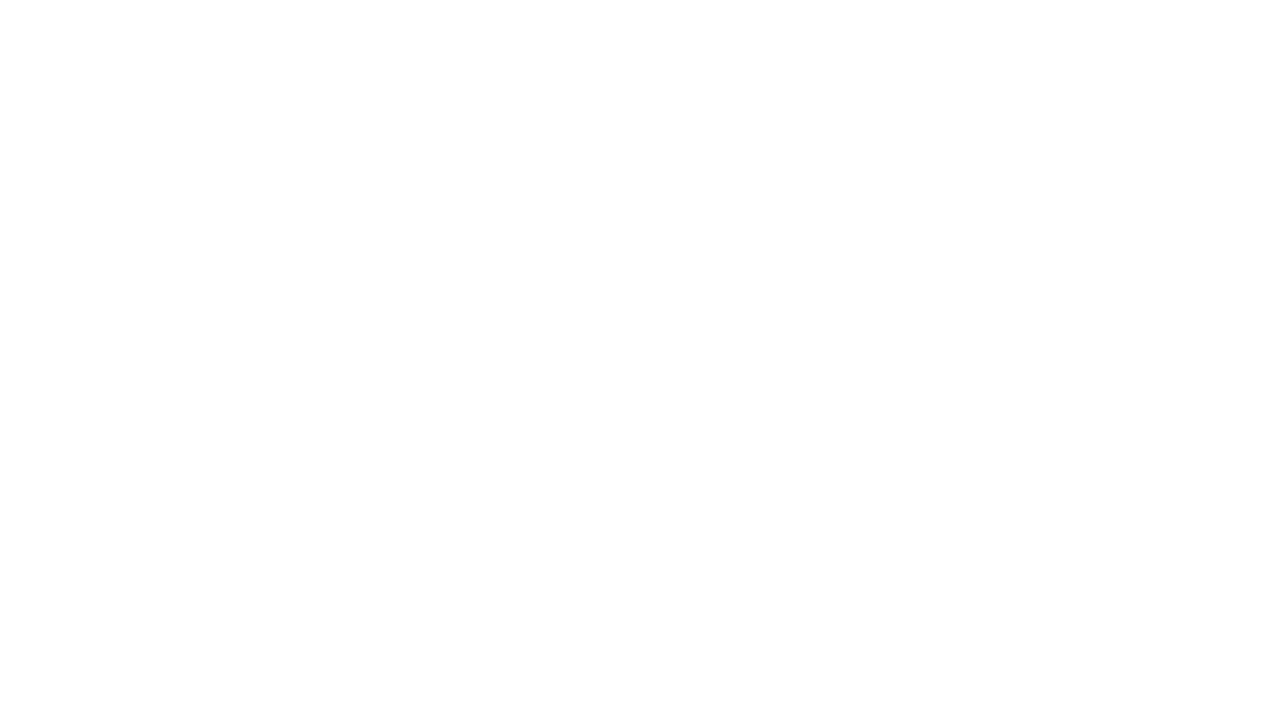

Waited 5 seconds after scrolling down
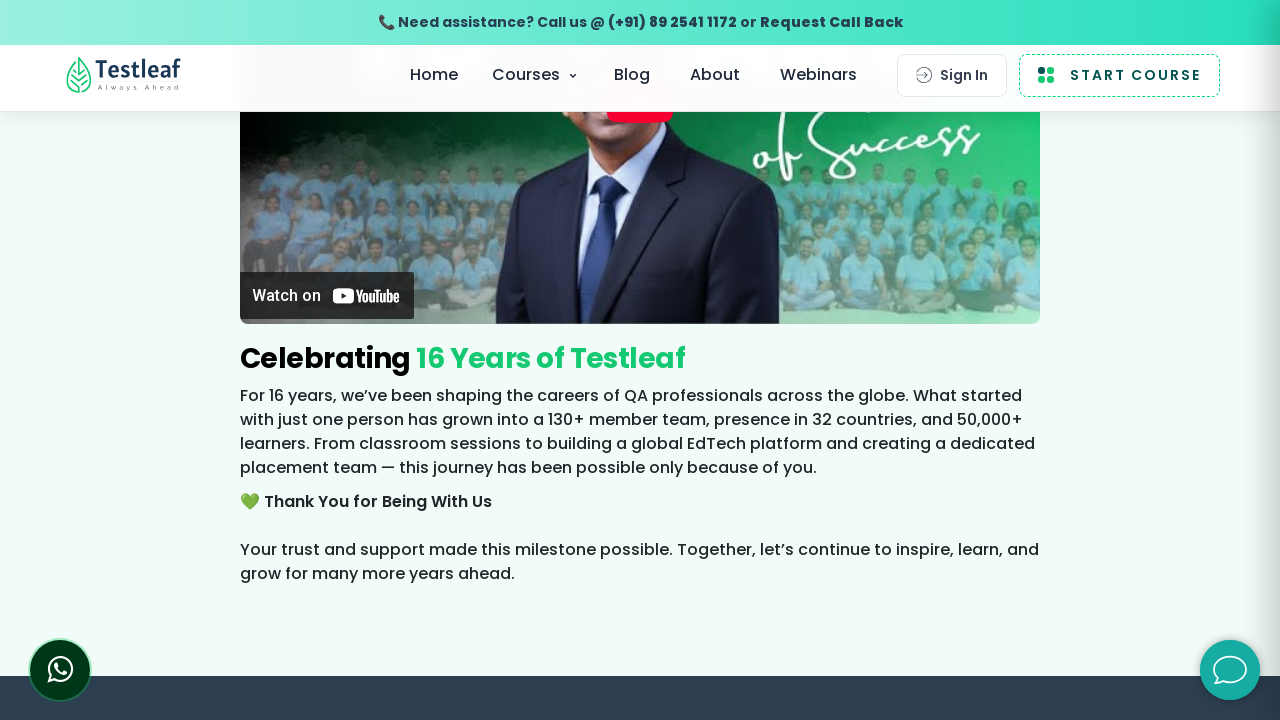

Scrolled up by 250 pixels from current position using JavaScript executor
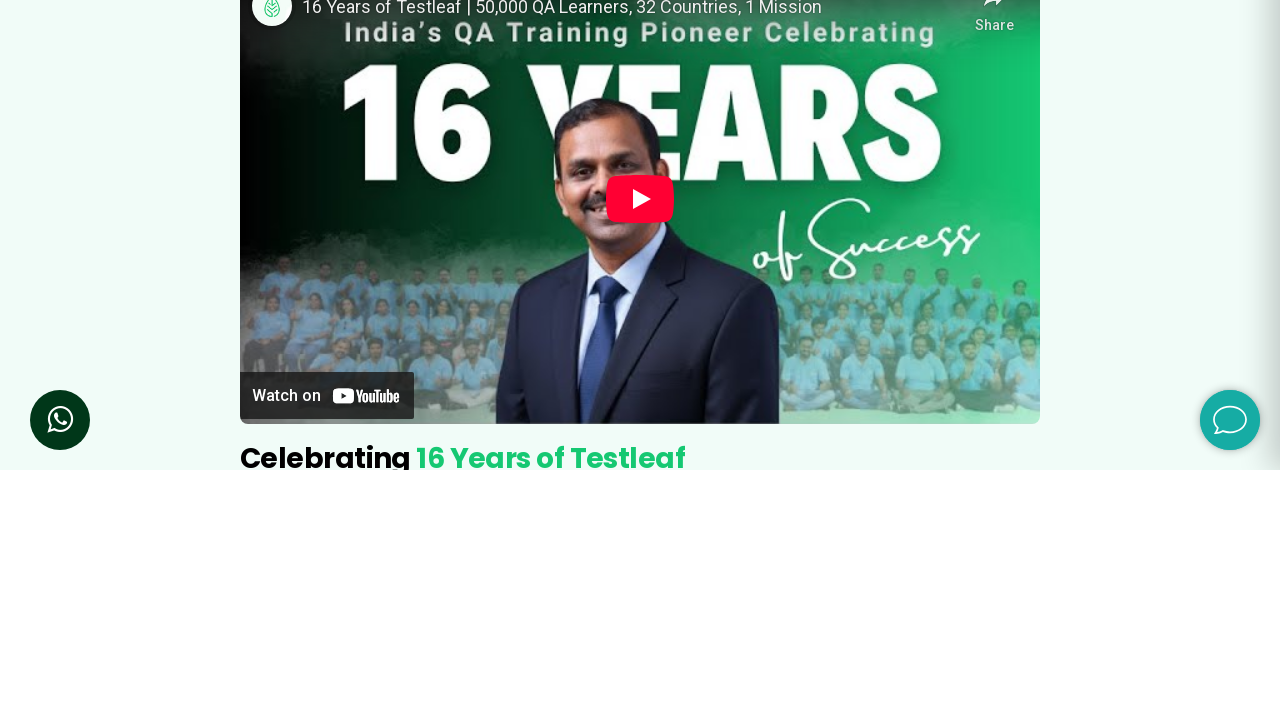

Waited 5 seconds after scrolling up
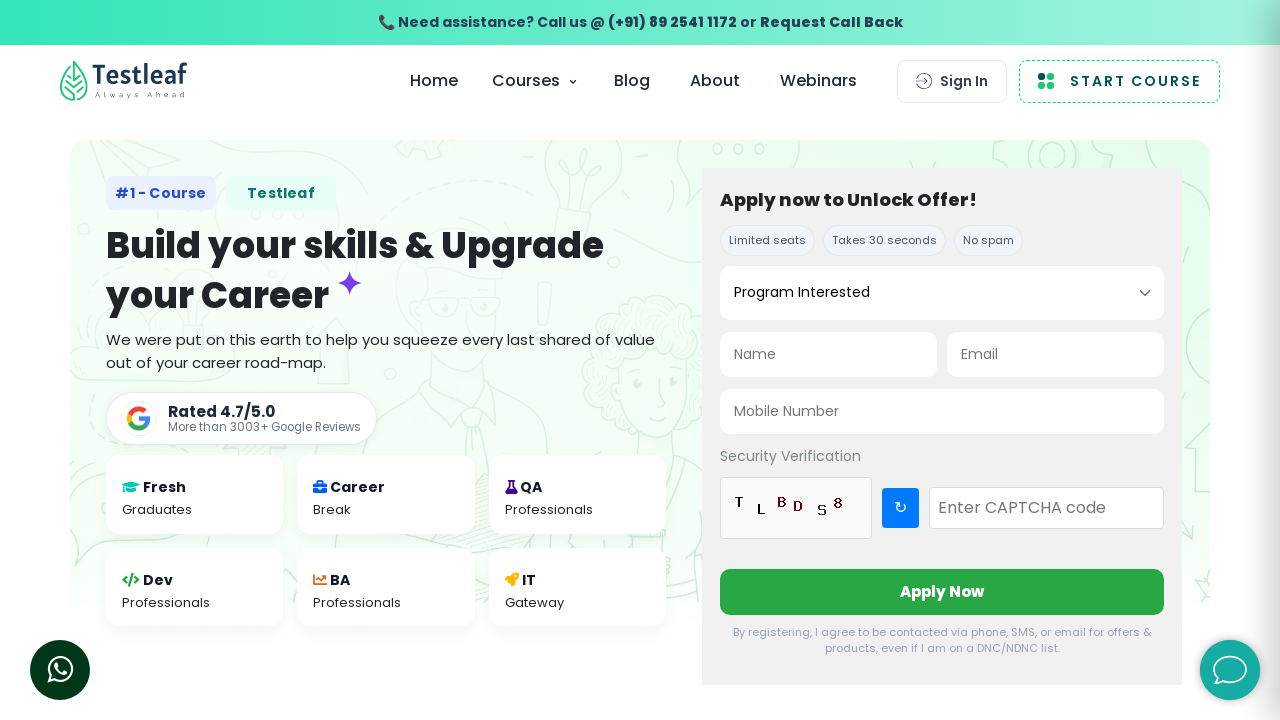

Scrolled to the bottom of the page using JavaScript executor
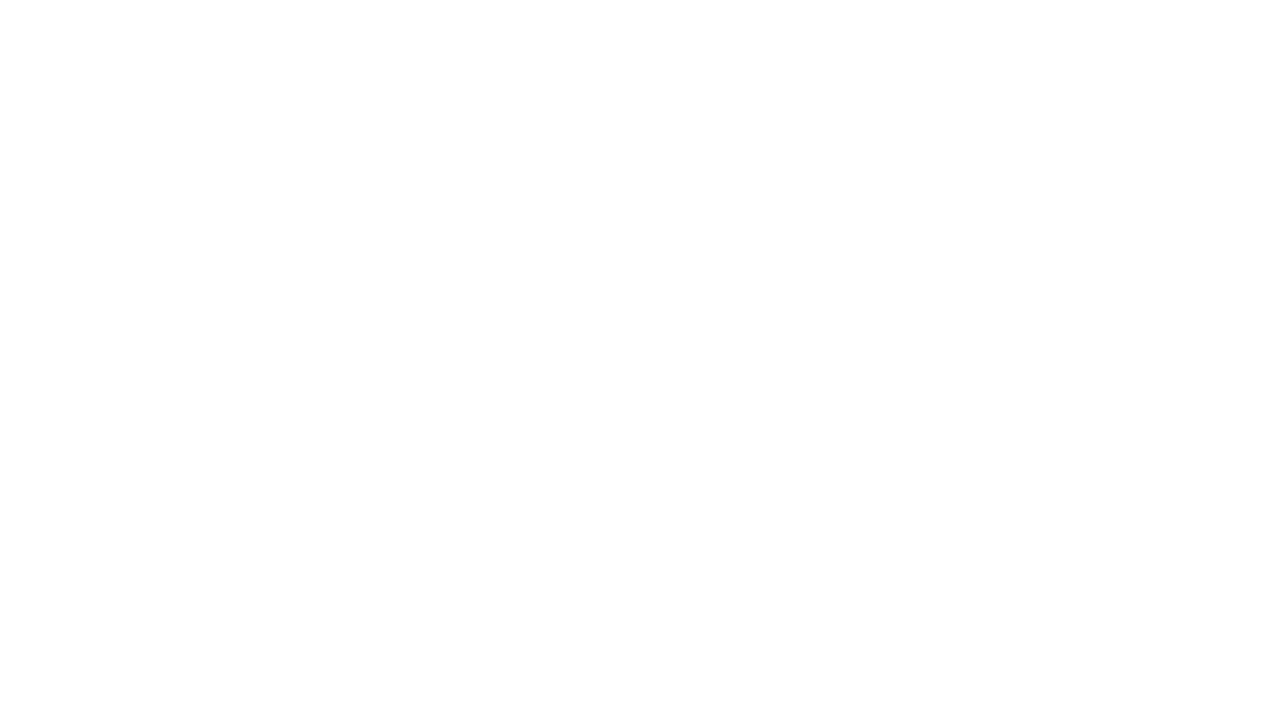

Waited 5 seconds after scrolling to bottom
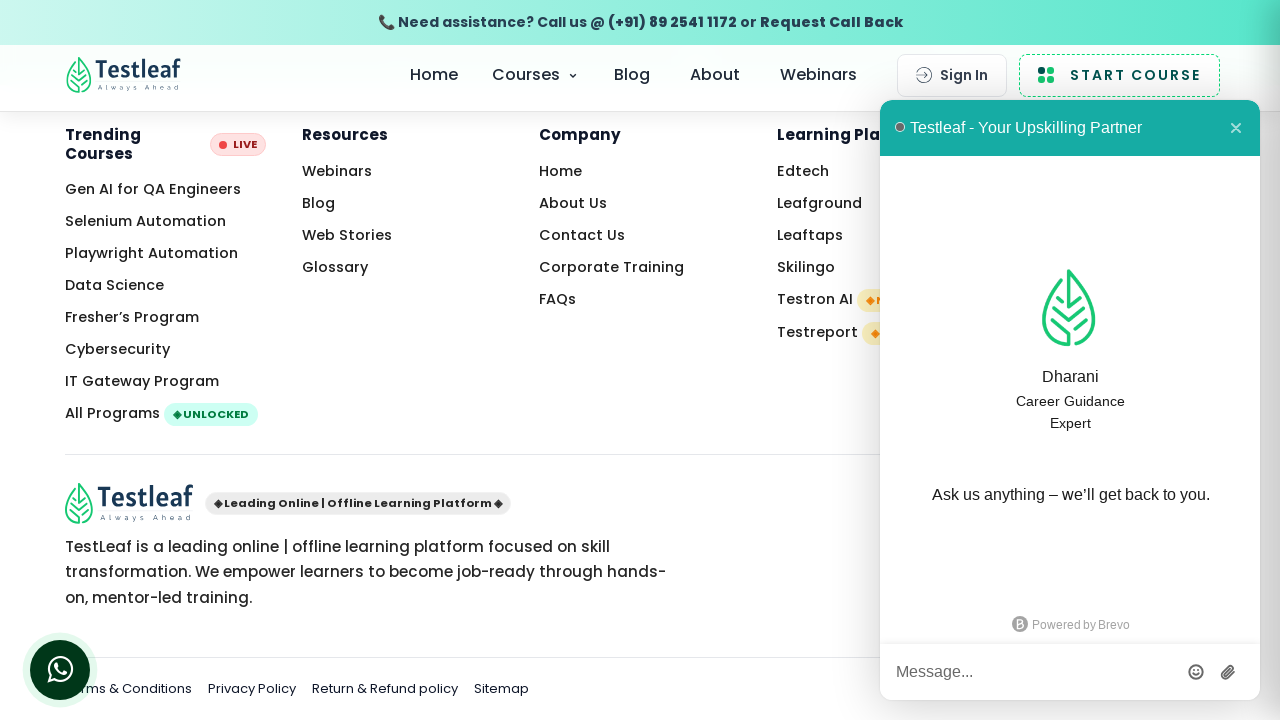

Scrolled back to the top of the page using JavaScript executor
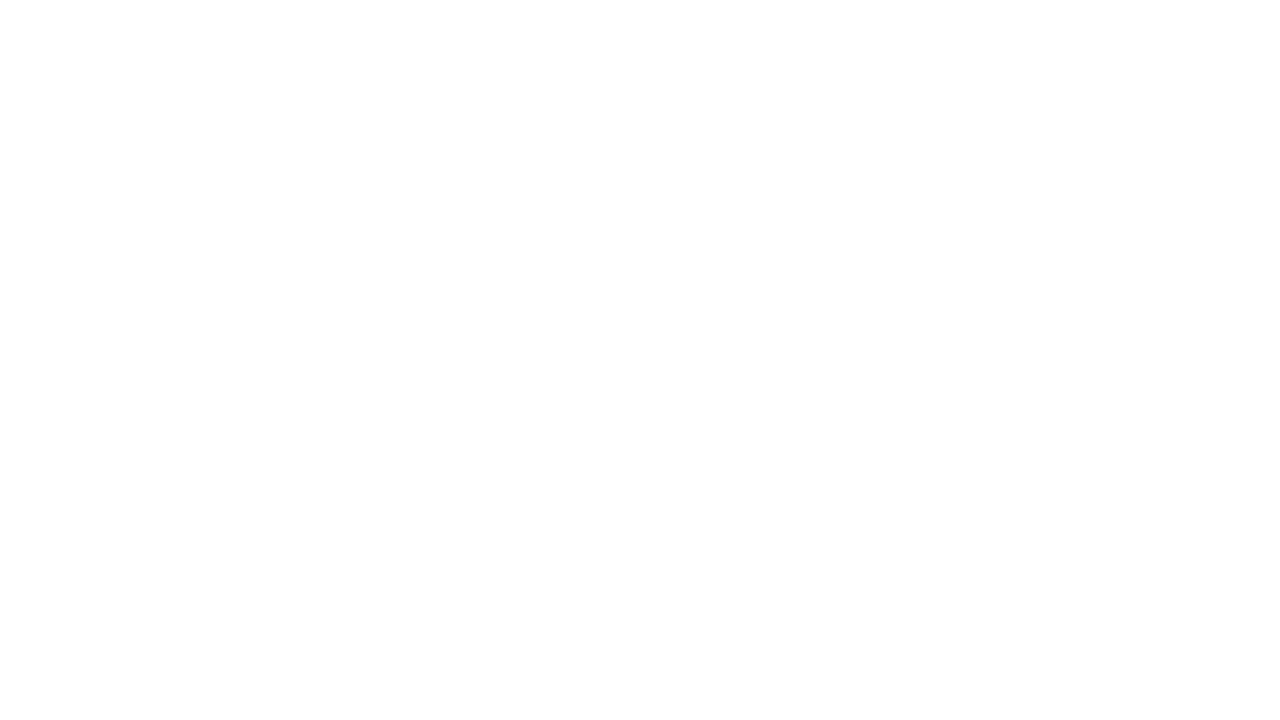

Waited 5 seconds after scrolling to top
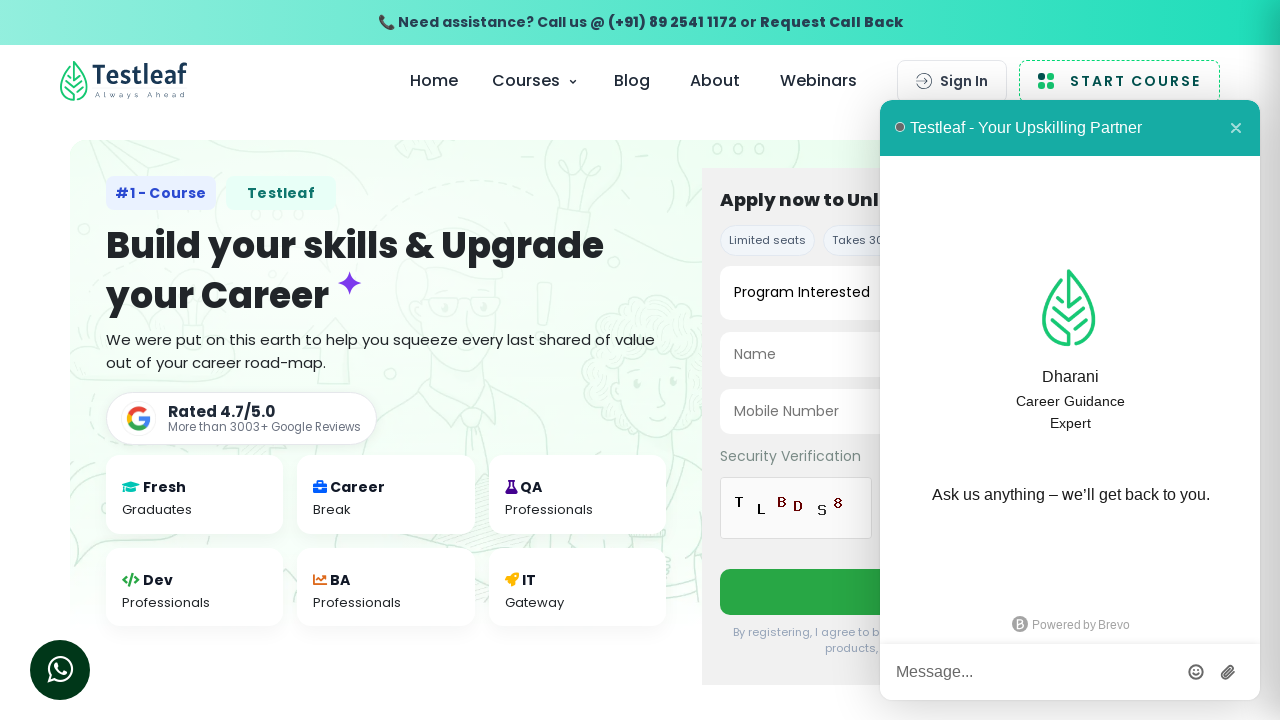

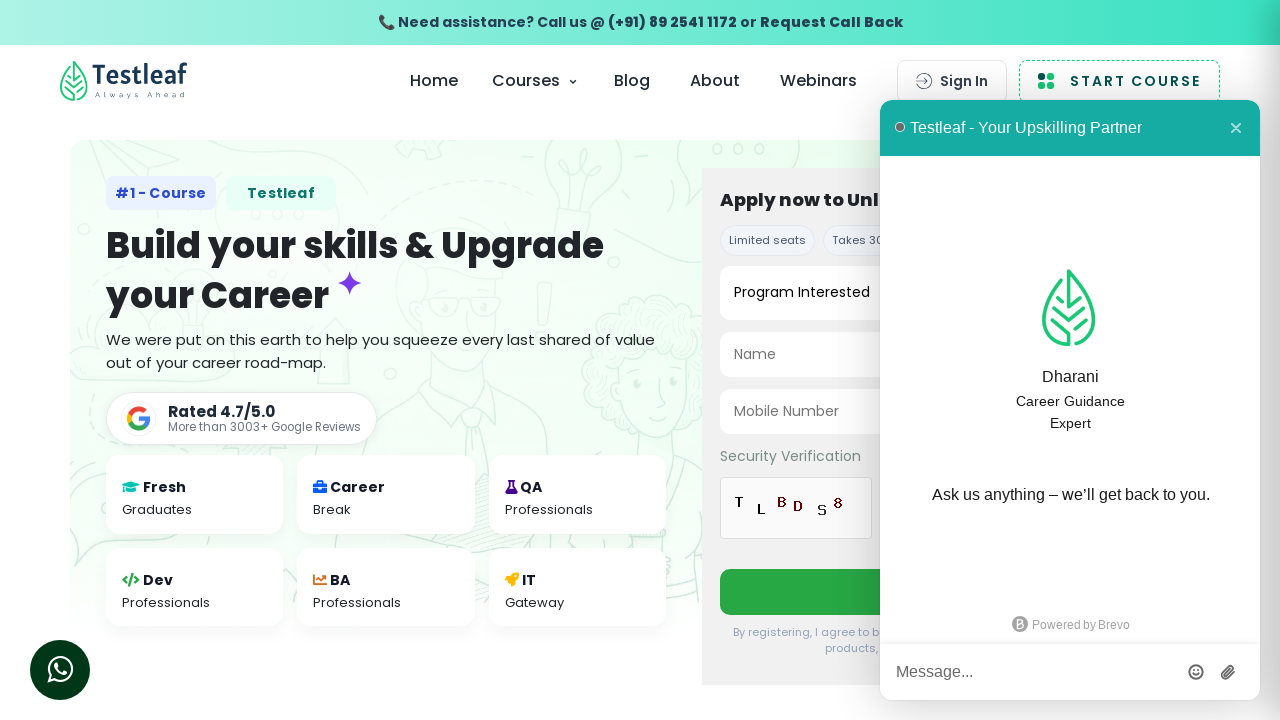